Tests a form submission exercise by extracting an attribute value from a hidden element, calculating a mathematical result, filling in the answer, selecting checkbox and radio button options, and submitting the form.

Starting URL: https://suninjuly.github.io/get_attribute.html

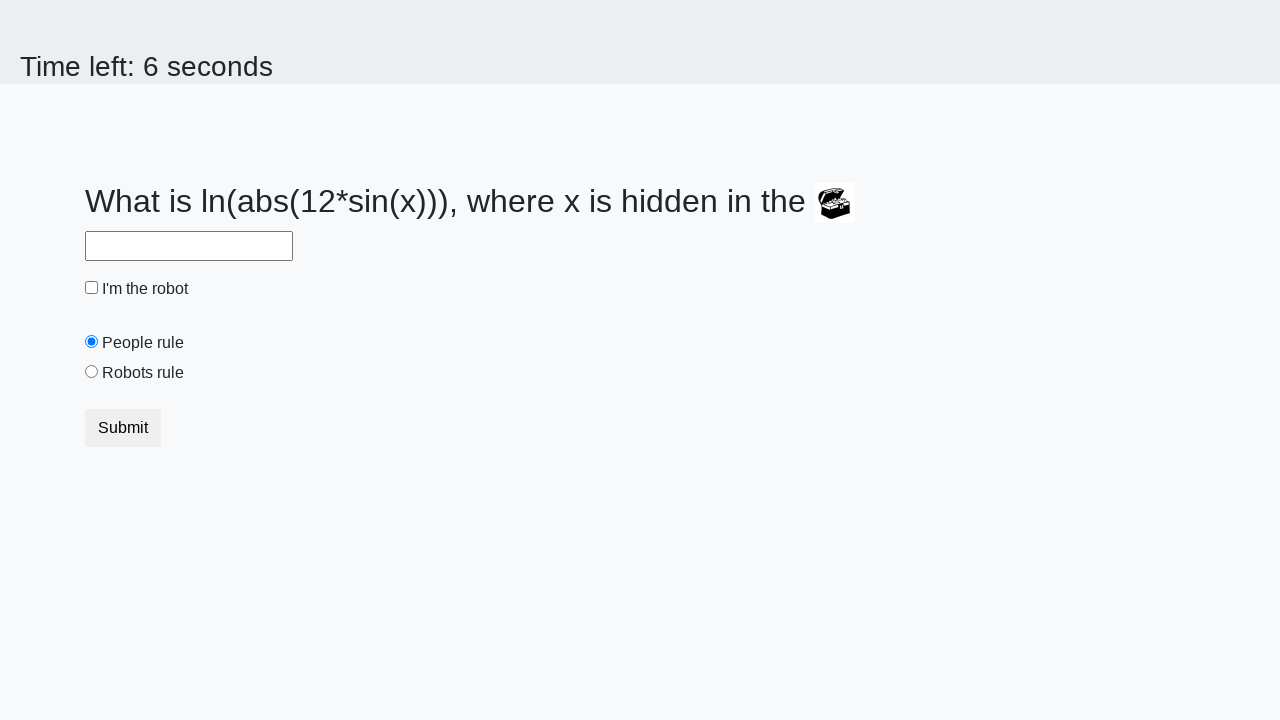

Located the treasure element
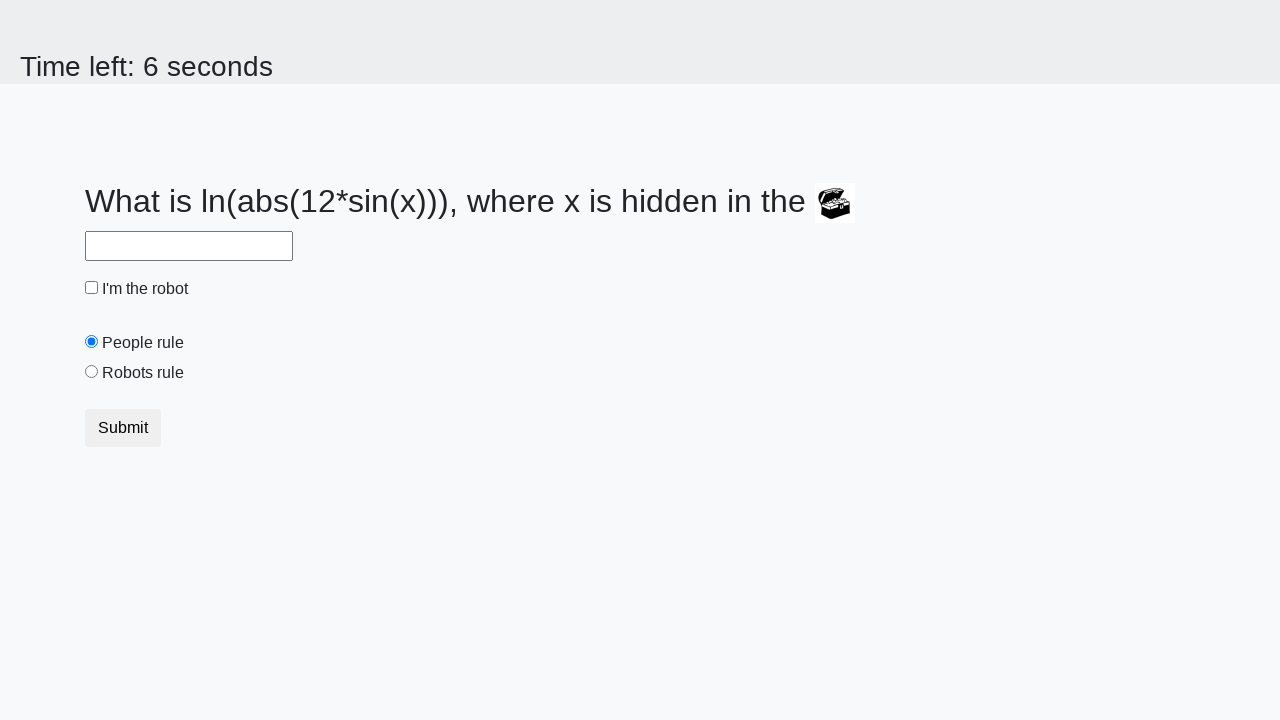

Extracted 'valuex' attribute from treasure element
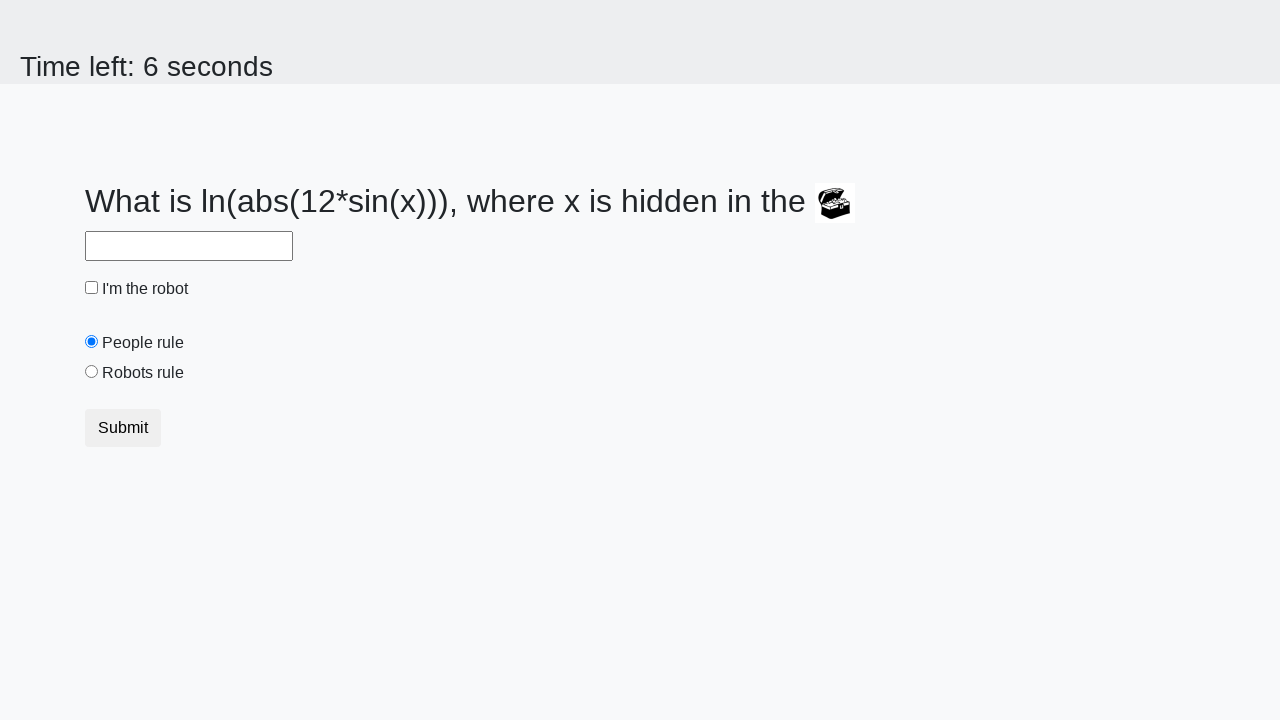

Calculated mathematical result: 2.4347522805119532
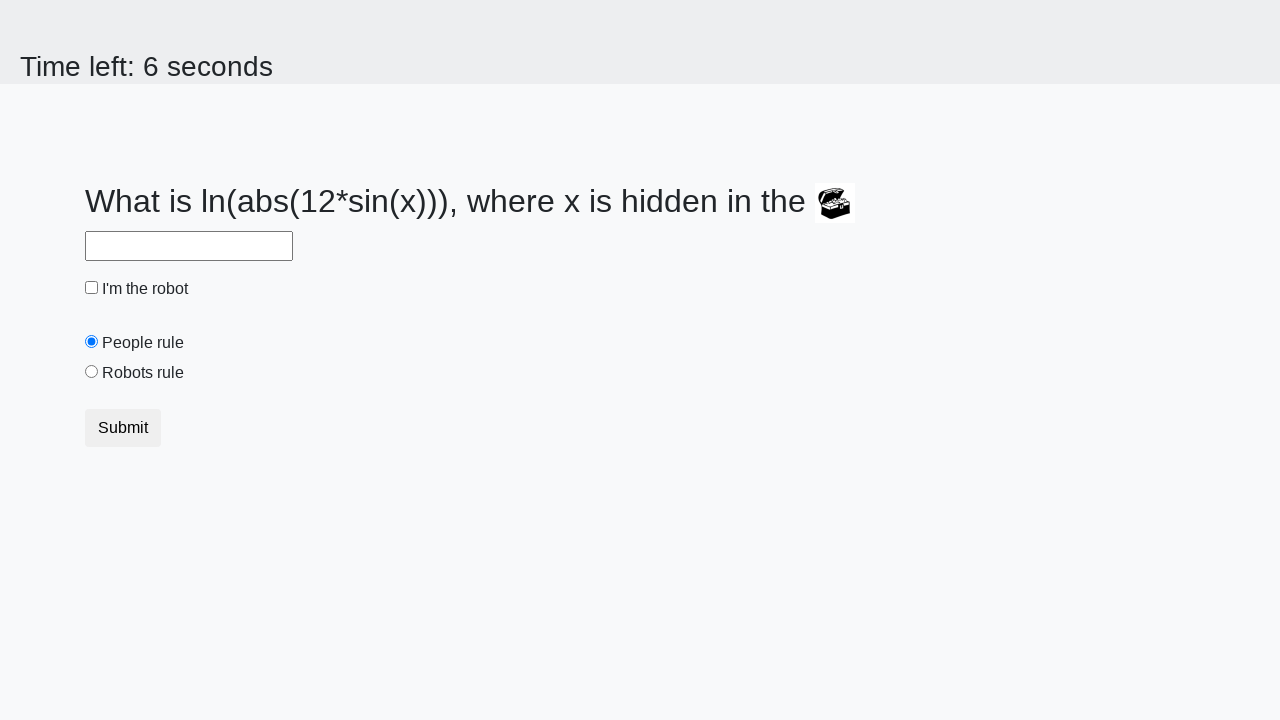

Filled answer field with calculated value on #answer
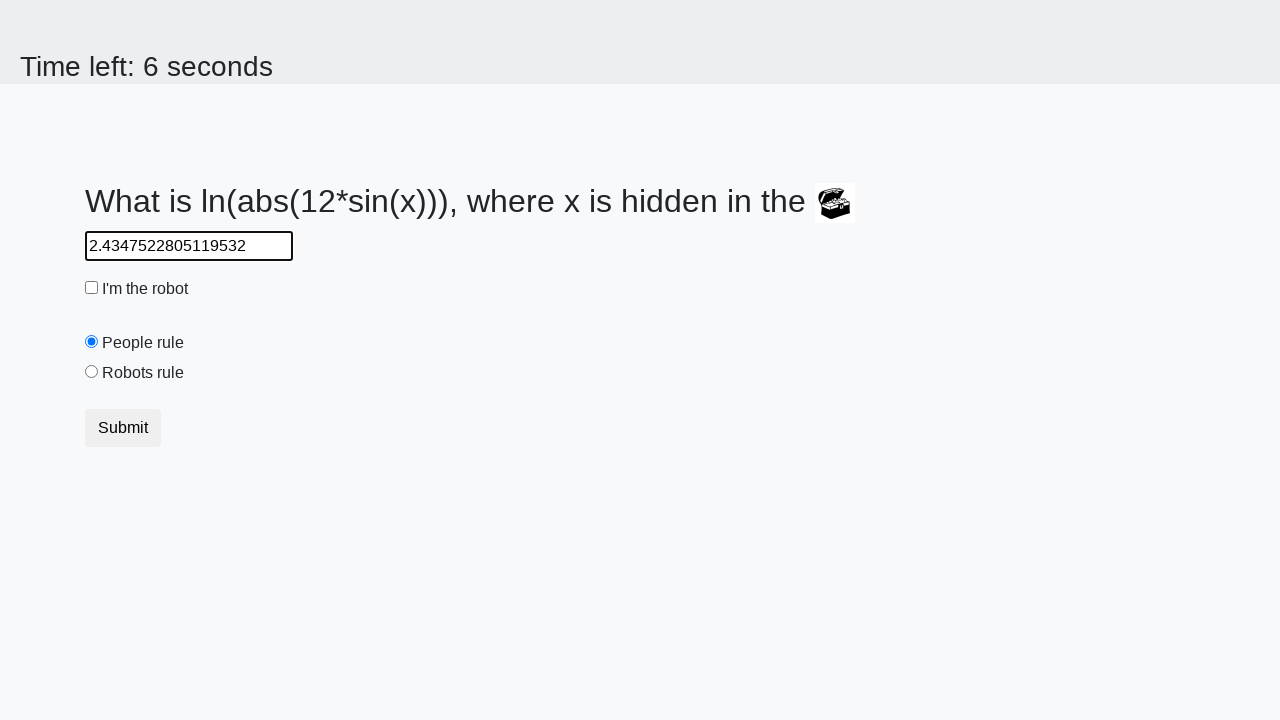

Checked the robot checkbox at (92, 288) on #robotCheckbox
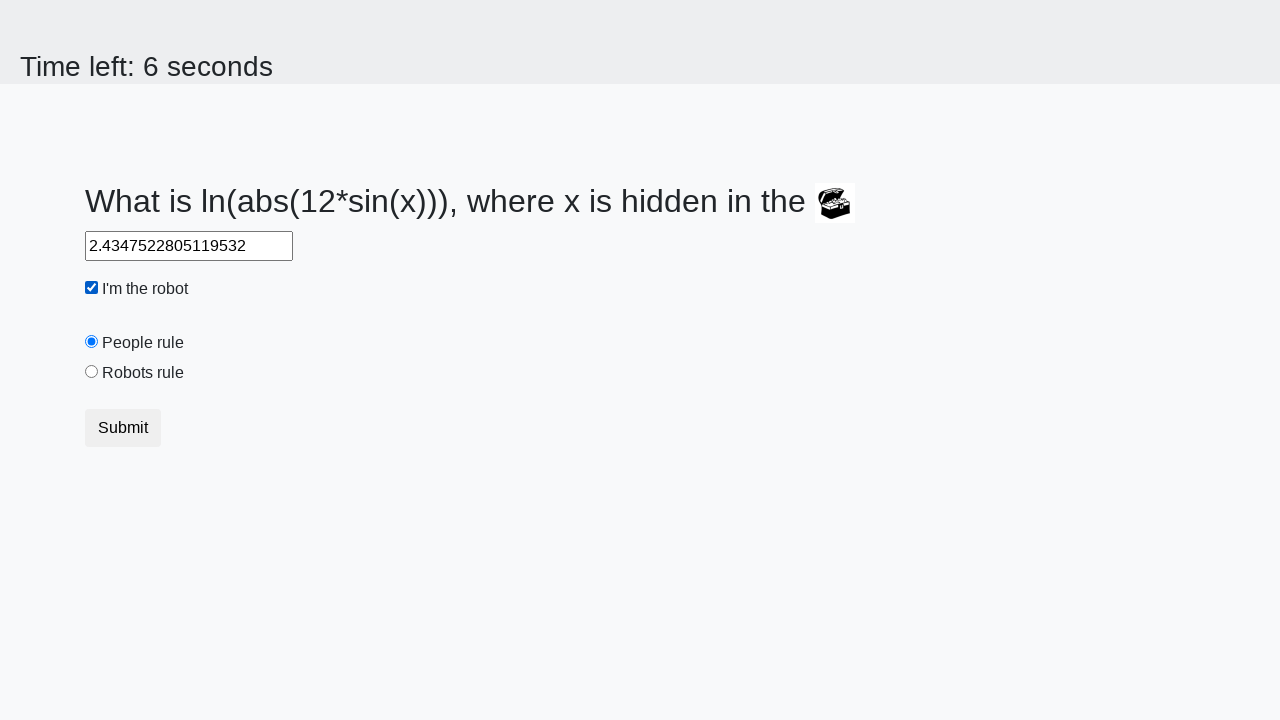

Selected the robots rule radio button at (92, 372) on #robotsRule
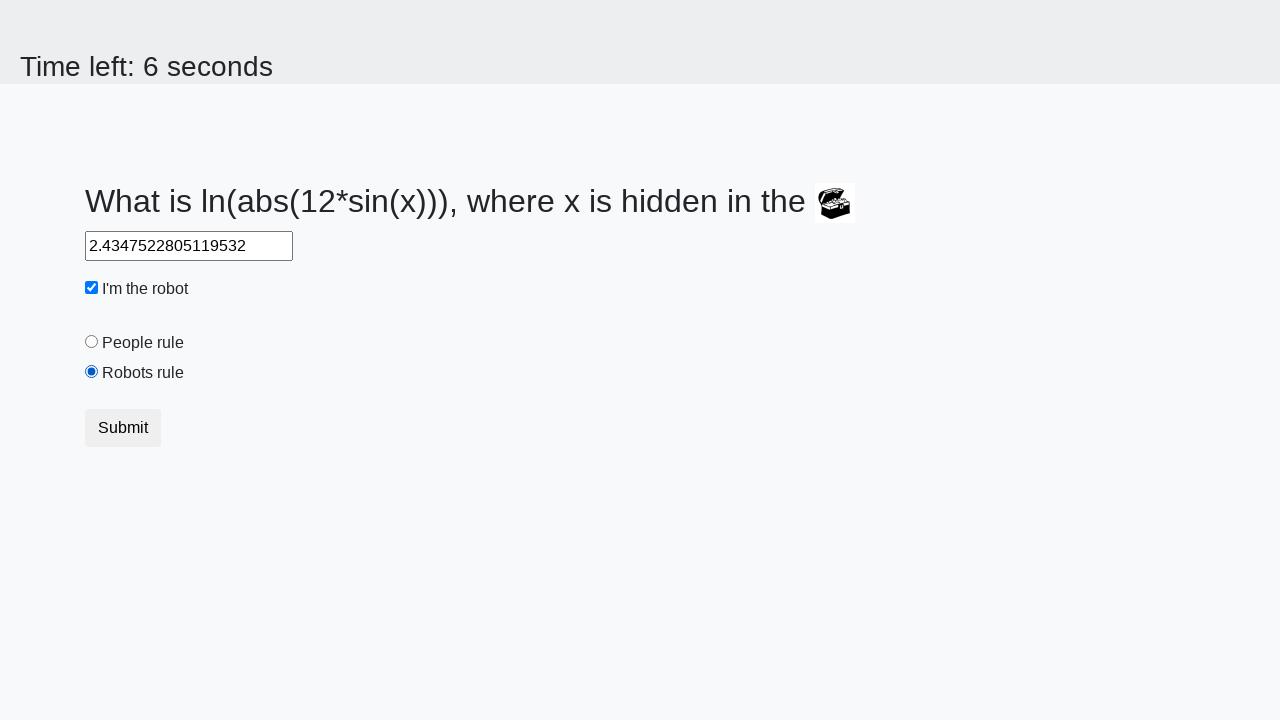

Clicked the submit button at (123, 428) on button.btn
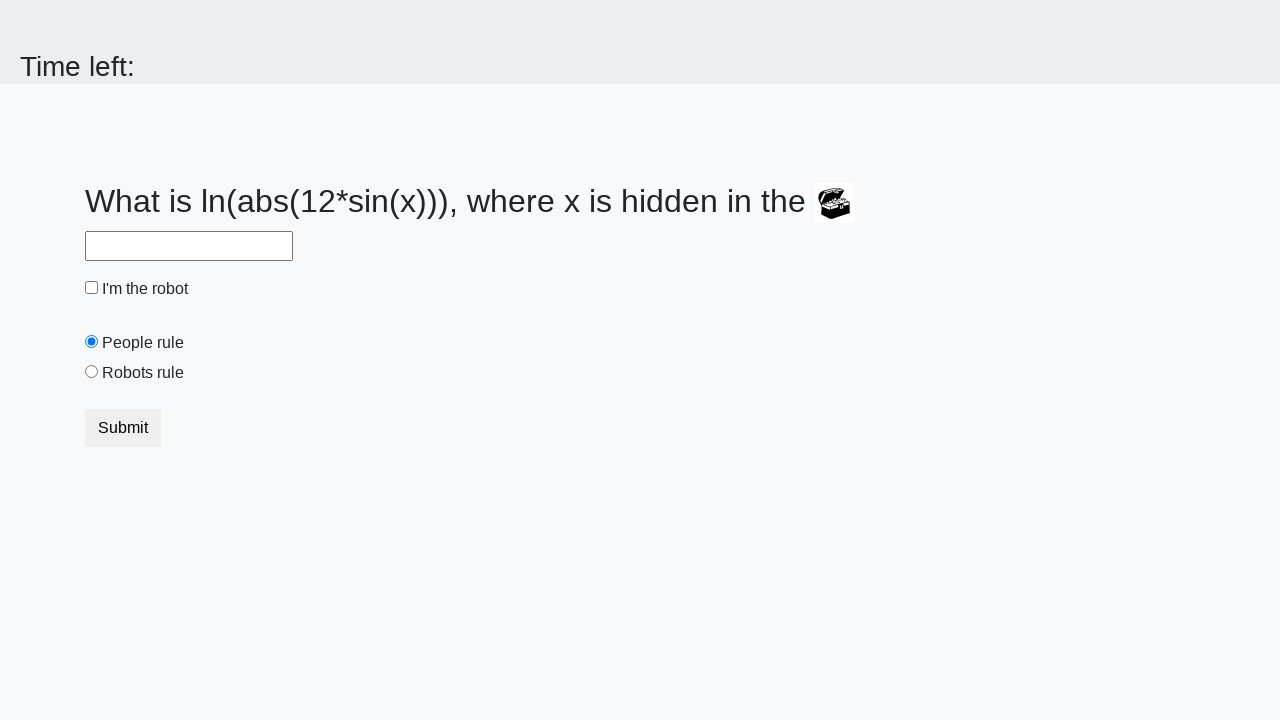

Waited for form submission response
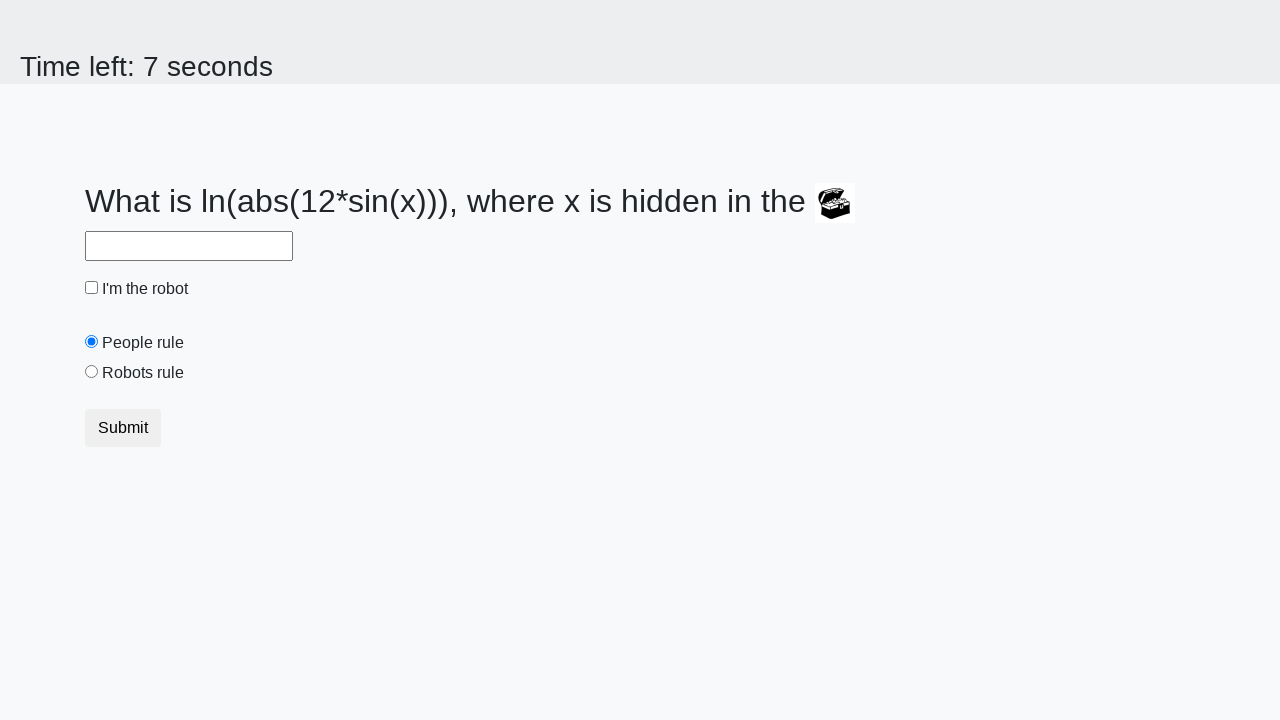

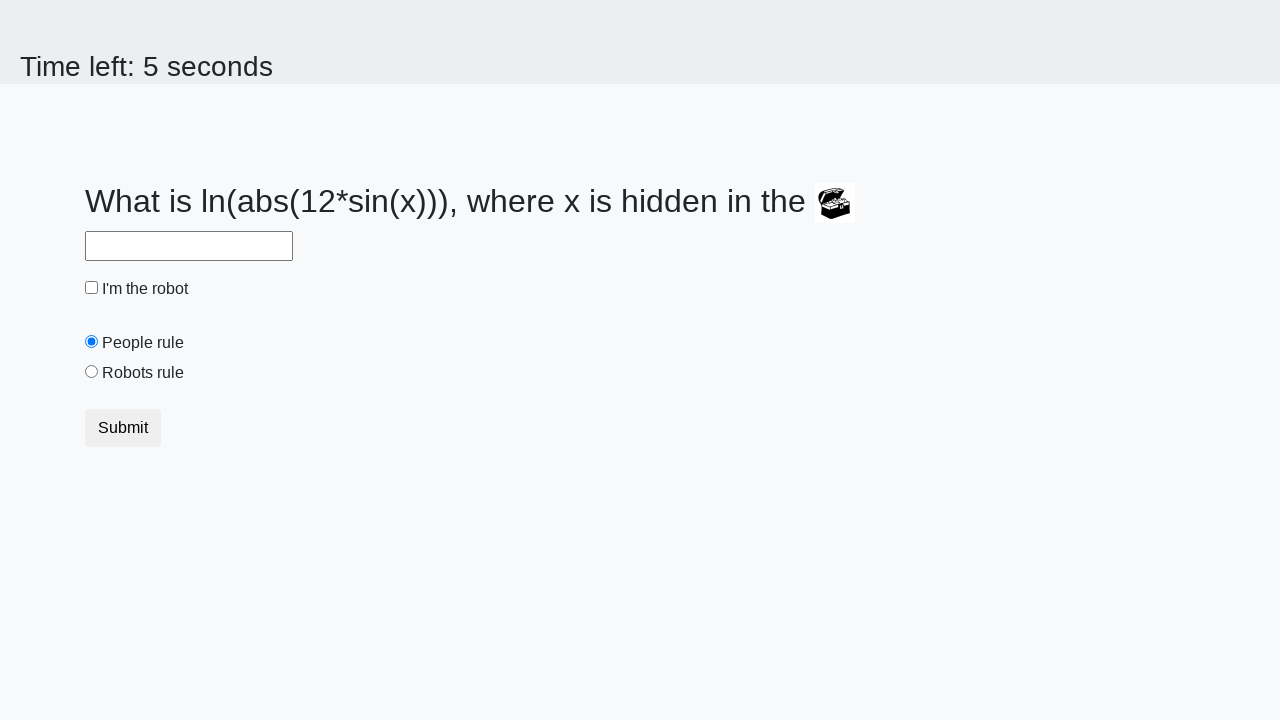